Tests that the homepage loads correctly by verifying the URL contains the expected domain name

Starting URL: https://www.testotomasyonu.com

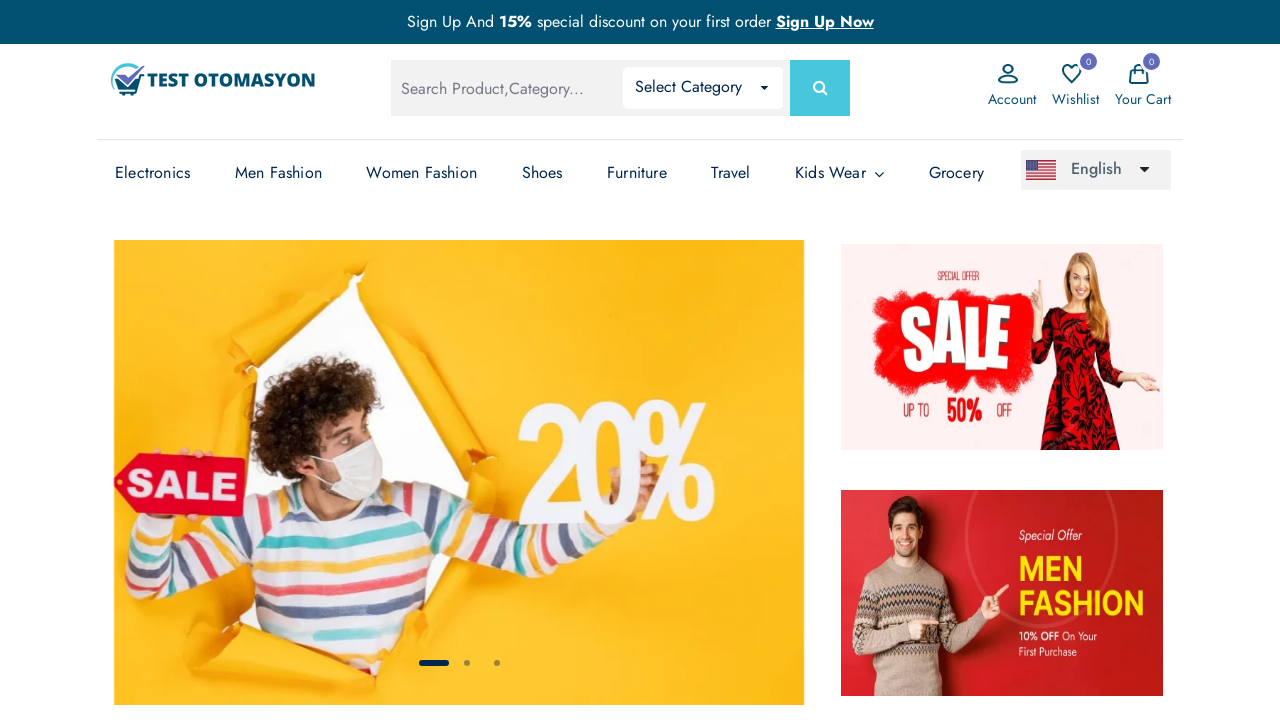

Verified that homepage URL contains 'testotomasyonu' domain name
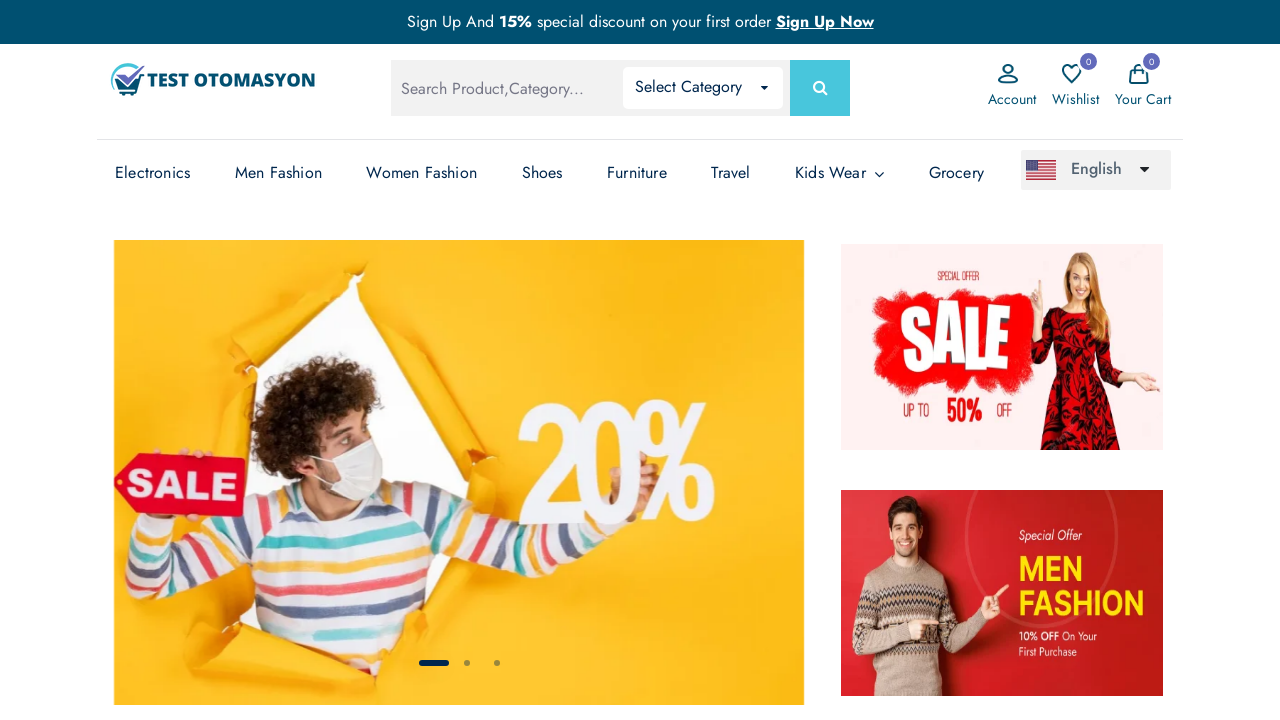

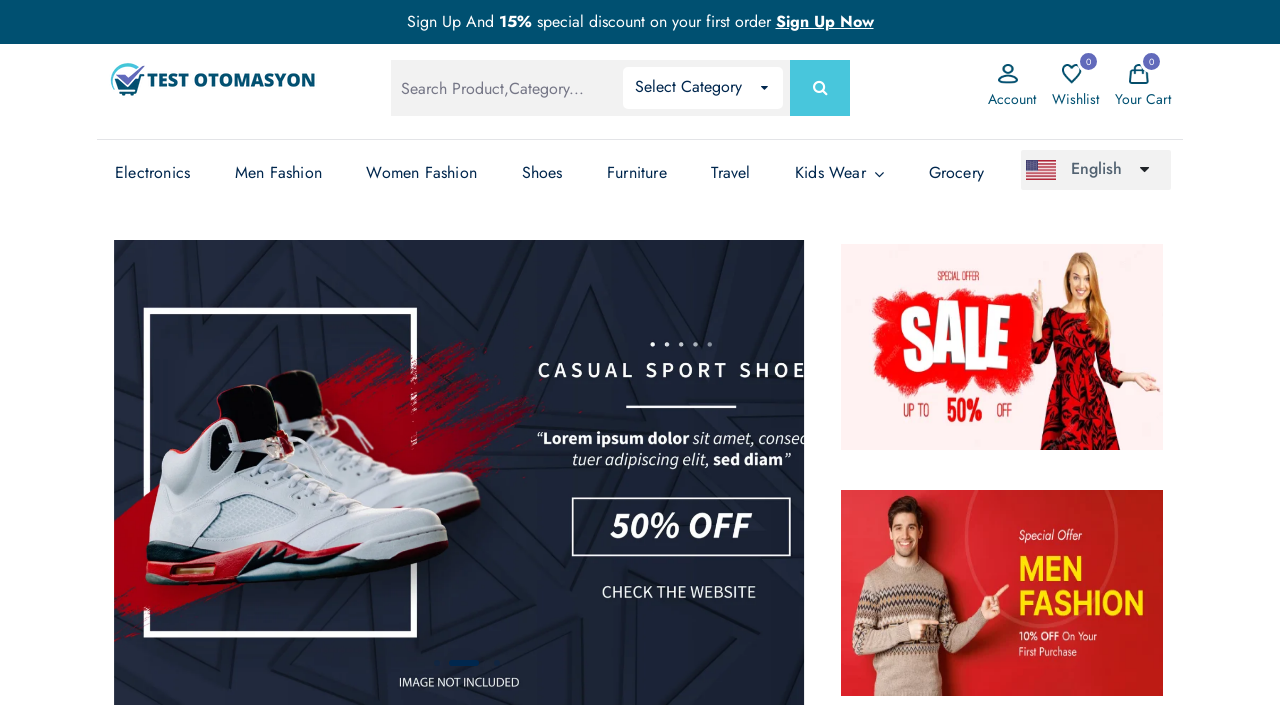